Tests navigation to the Menu page by scrolling to and clicking the Menu link in the sidebar

Starting URL: https://jqueryui.com

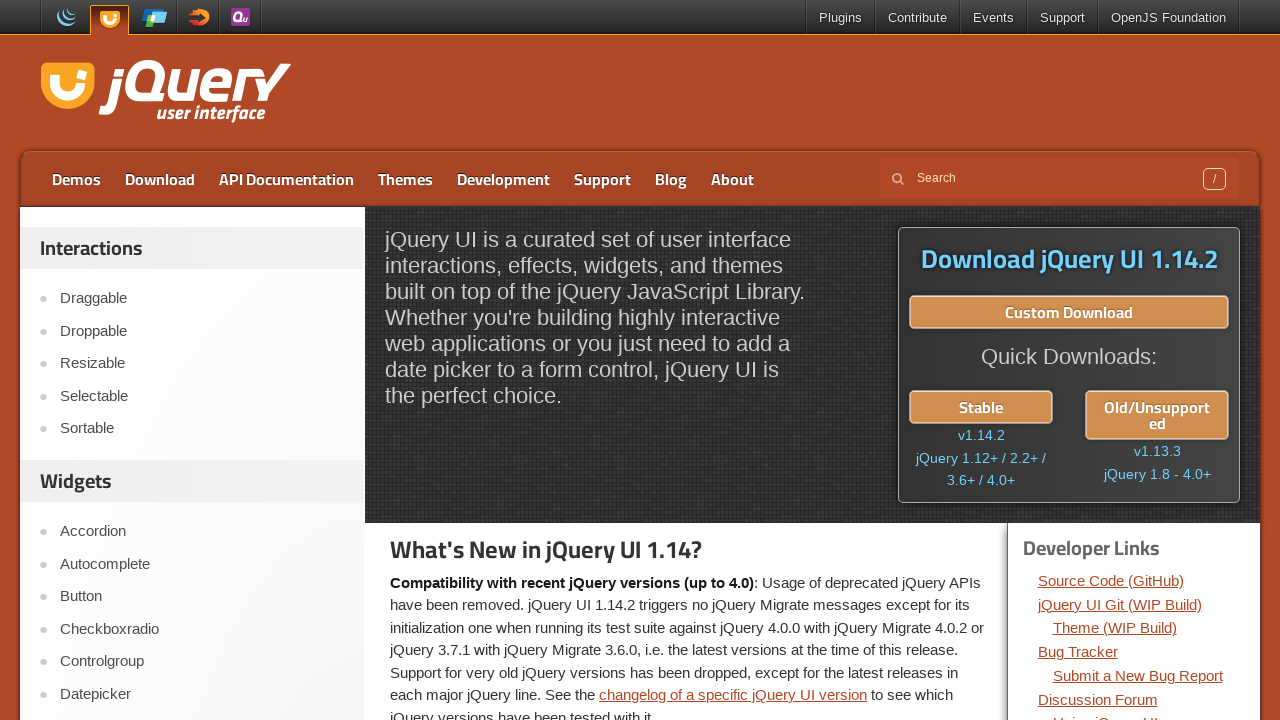

Scrolled to Menu link in sidebar
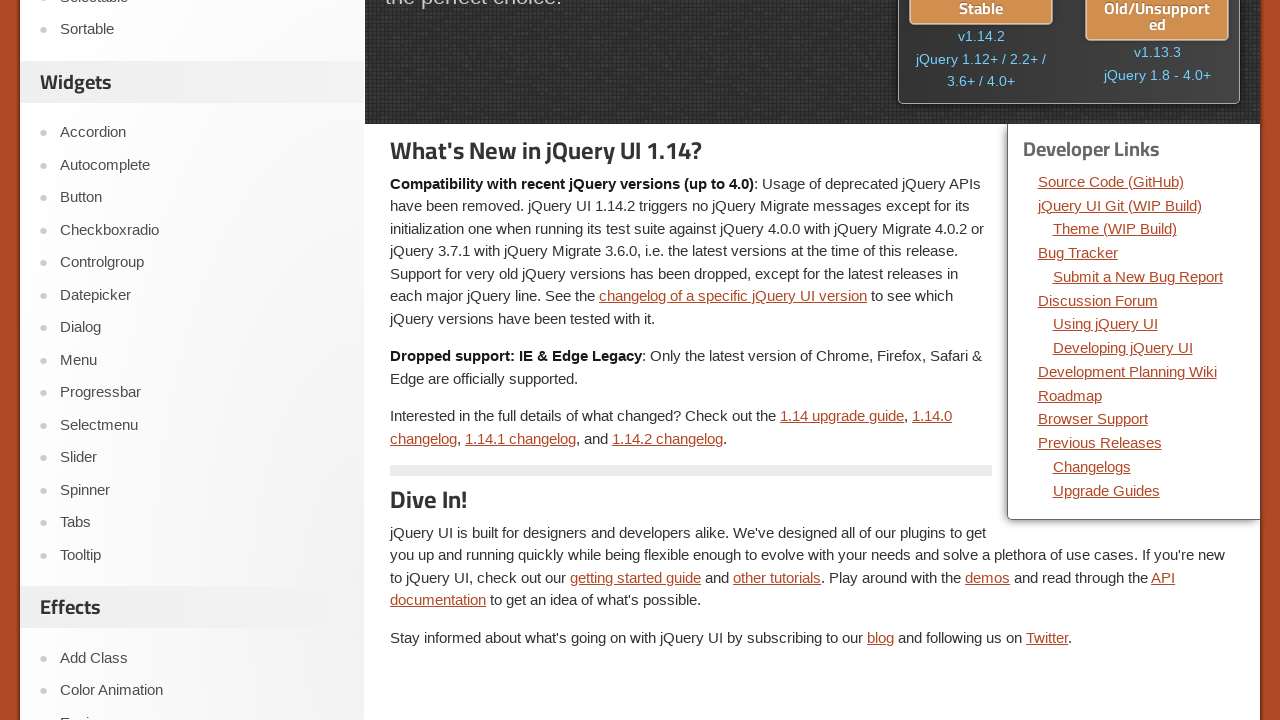

Clicked on Menu link in sidebar at (202, 360) on xpath=//div[@id='sidebar']//a[text()='Menu']
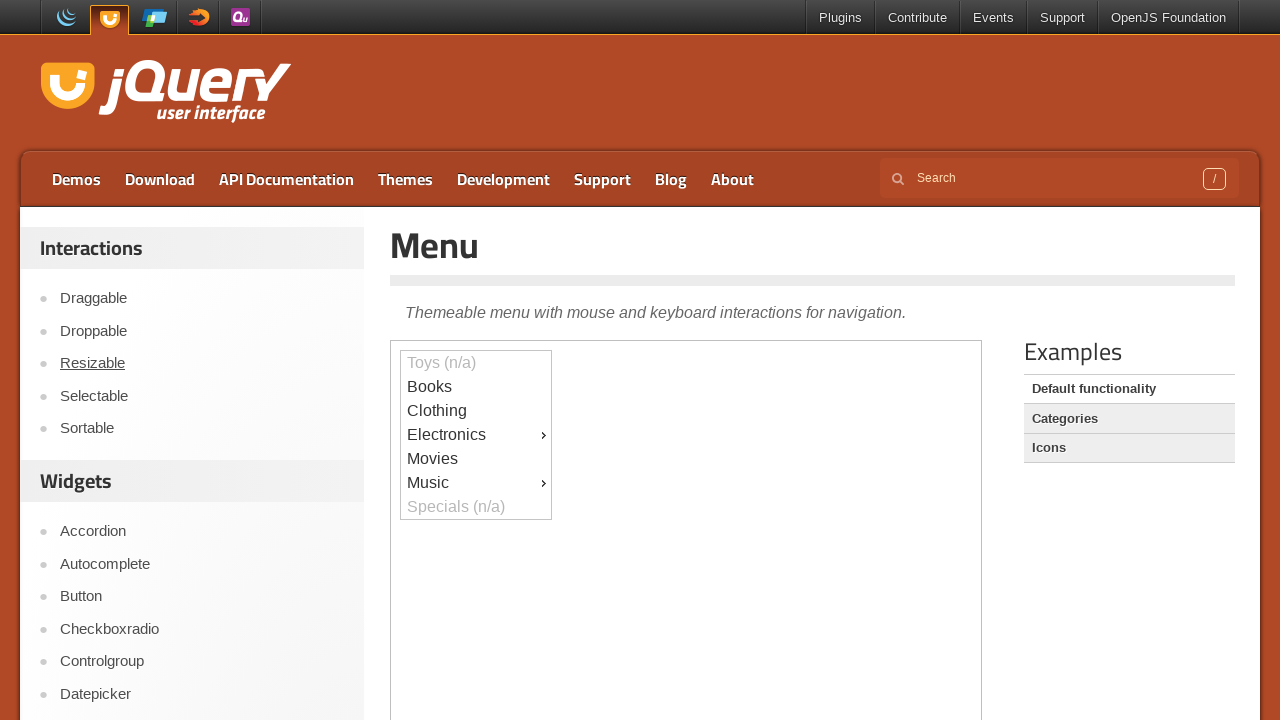

Menu page loaded (domcontentloaded)
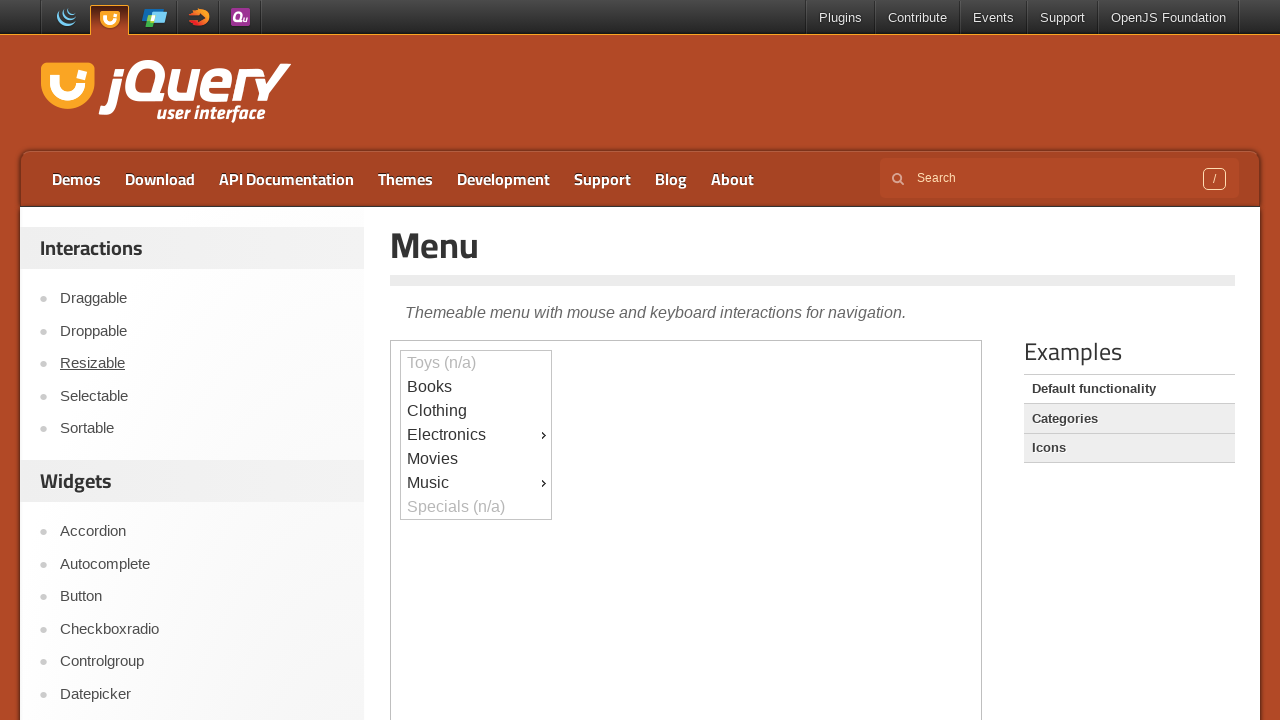

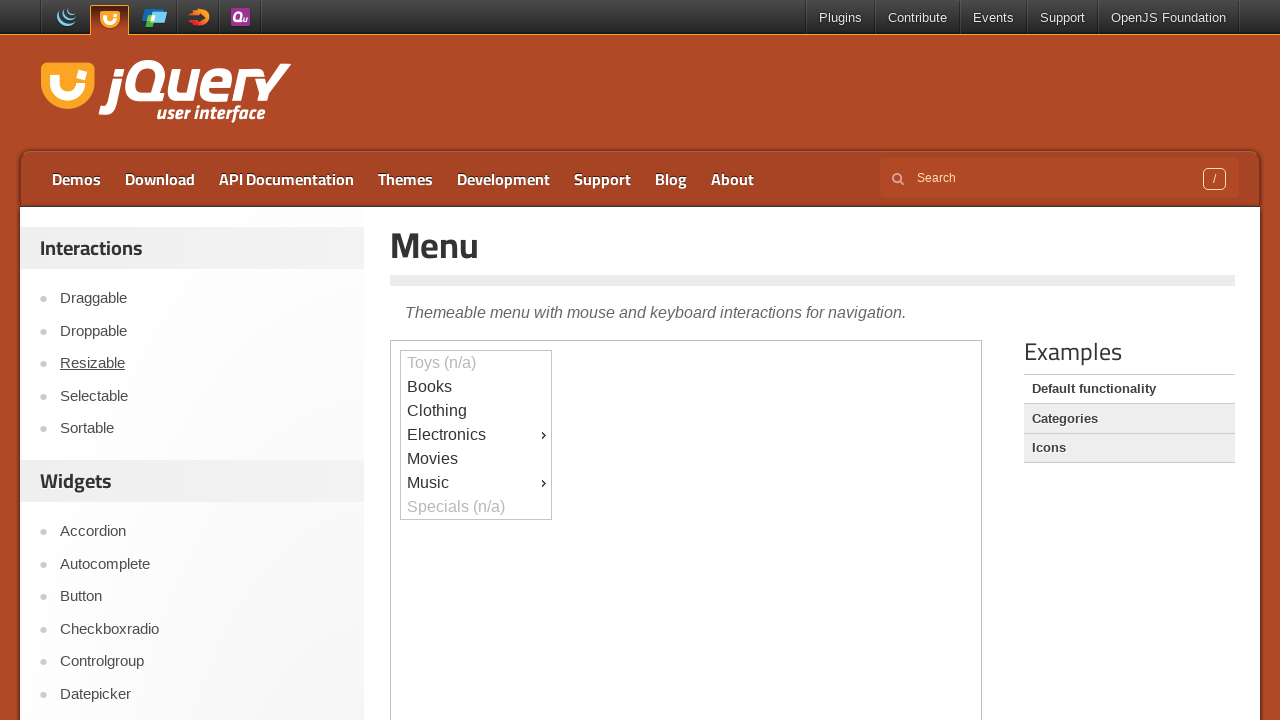